Tests the search functionality on python.org by entering "pycon" as a search query, submitting the form, and verifying that search results are returned.

Starting URL: http://www.python.org

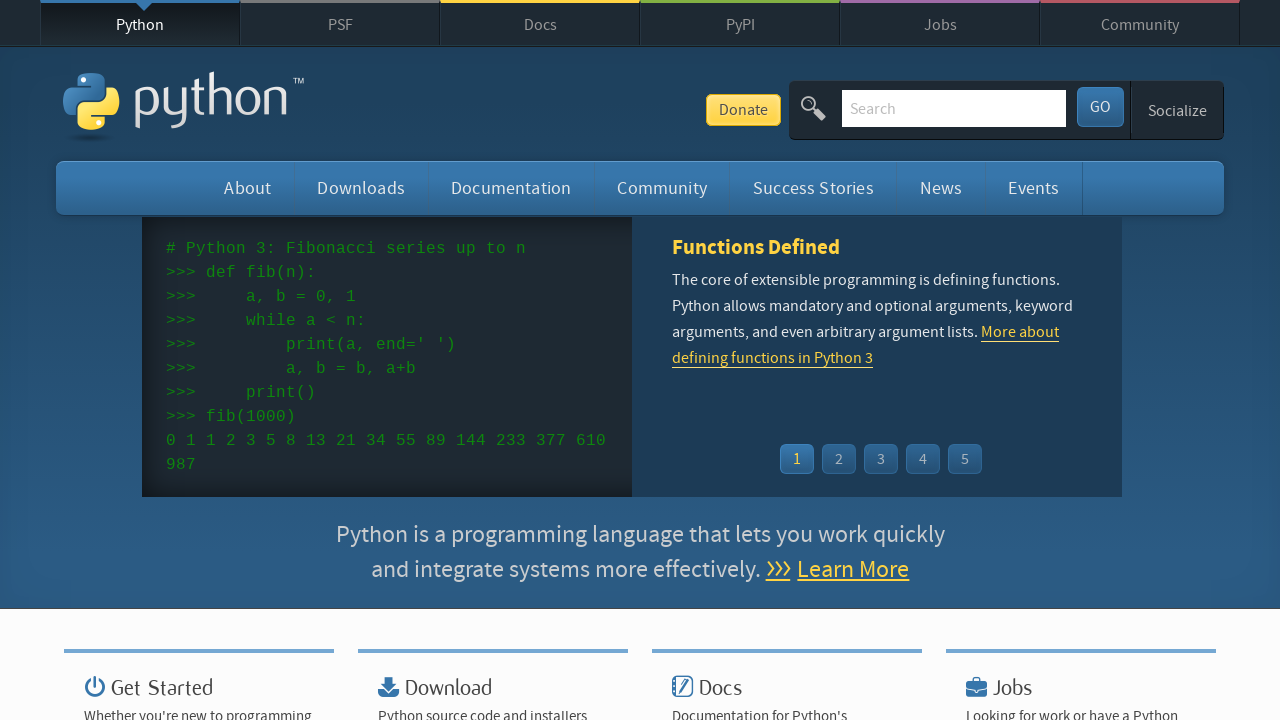

Verified 'Python' is present in page title
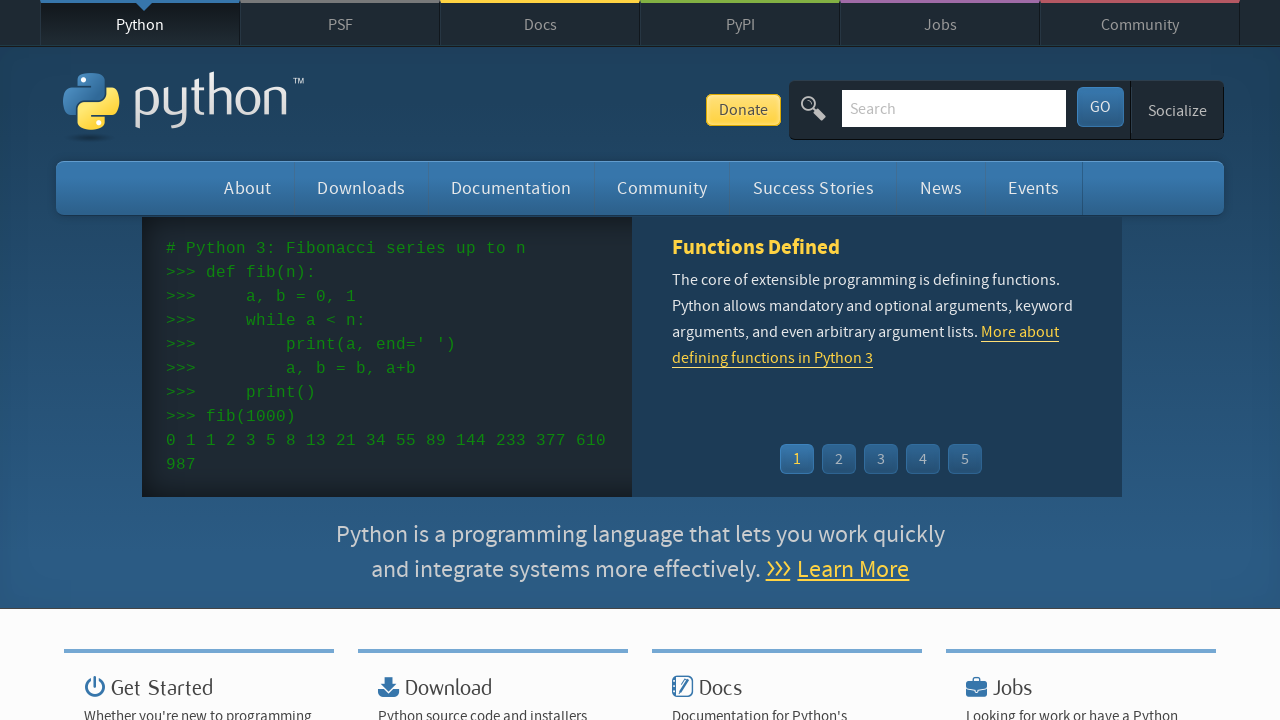

Located search input field
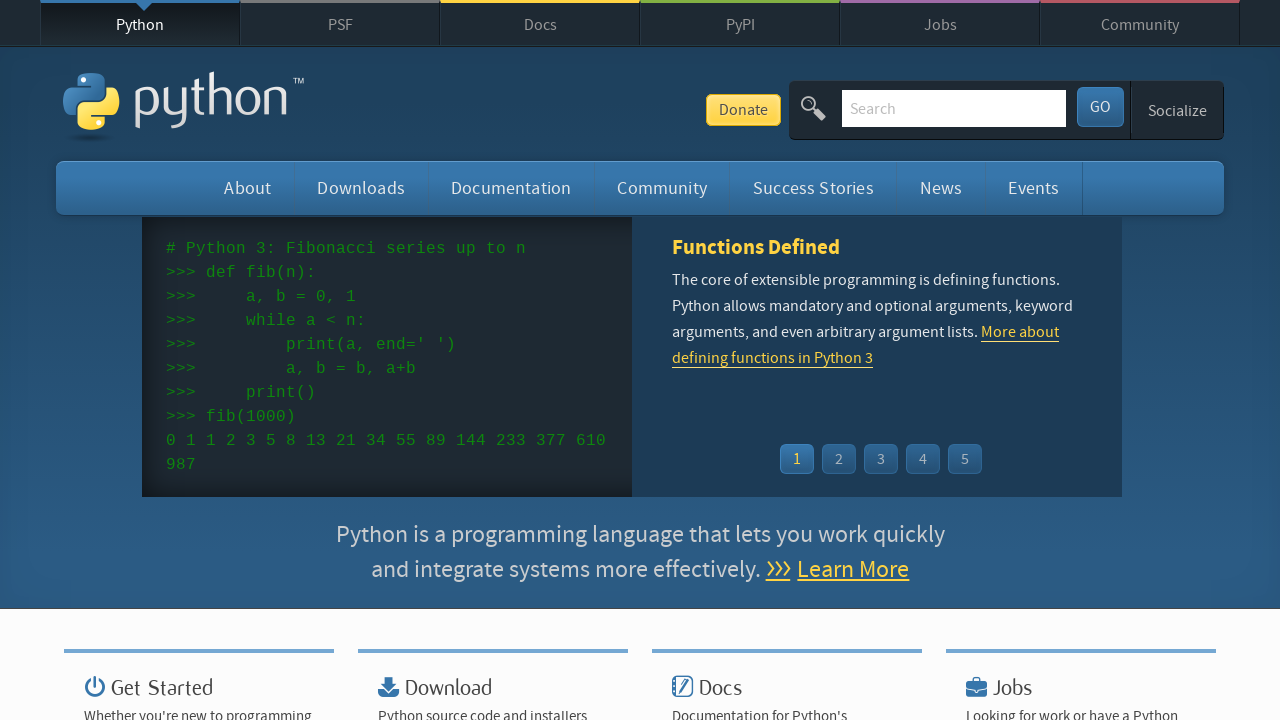

Cleared search input field on input[name='q']
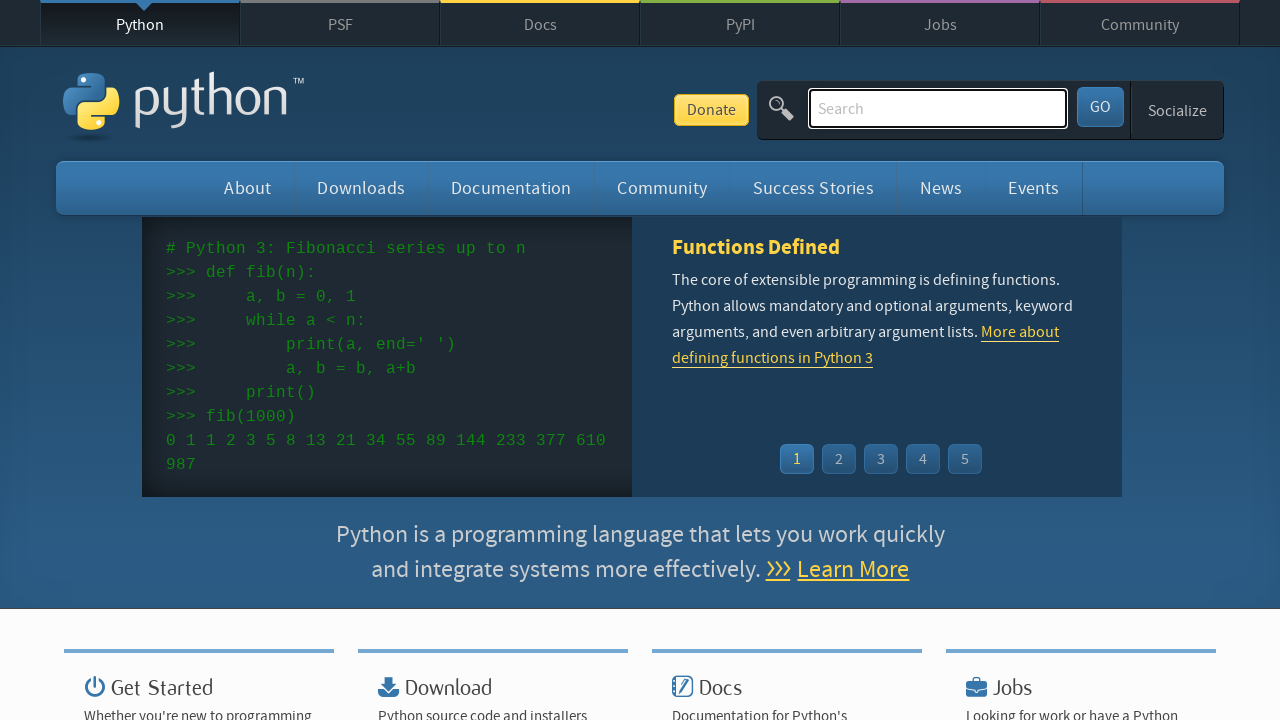

Filled search field with 'pycon' on input[name='q']
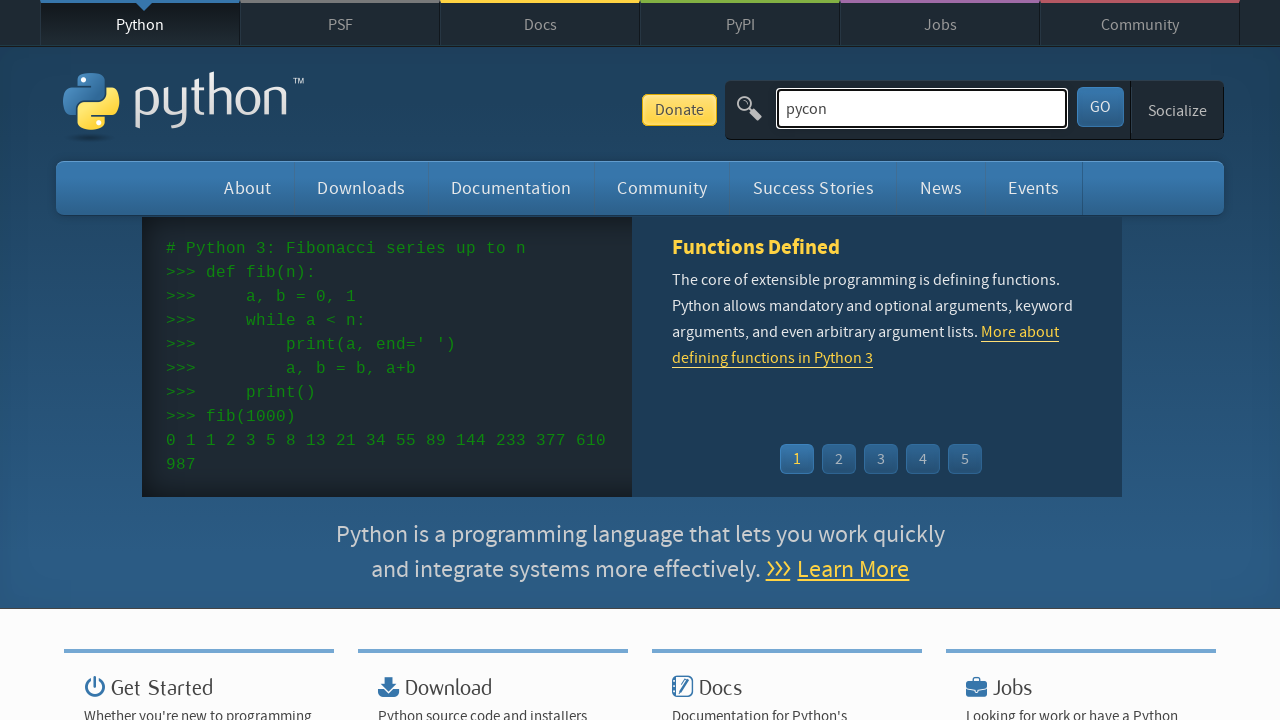

Pressed Enter to submit search query on input[name='q']
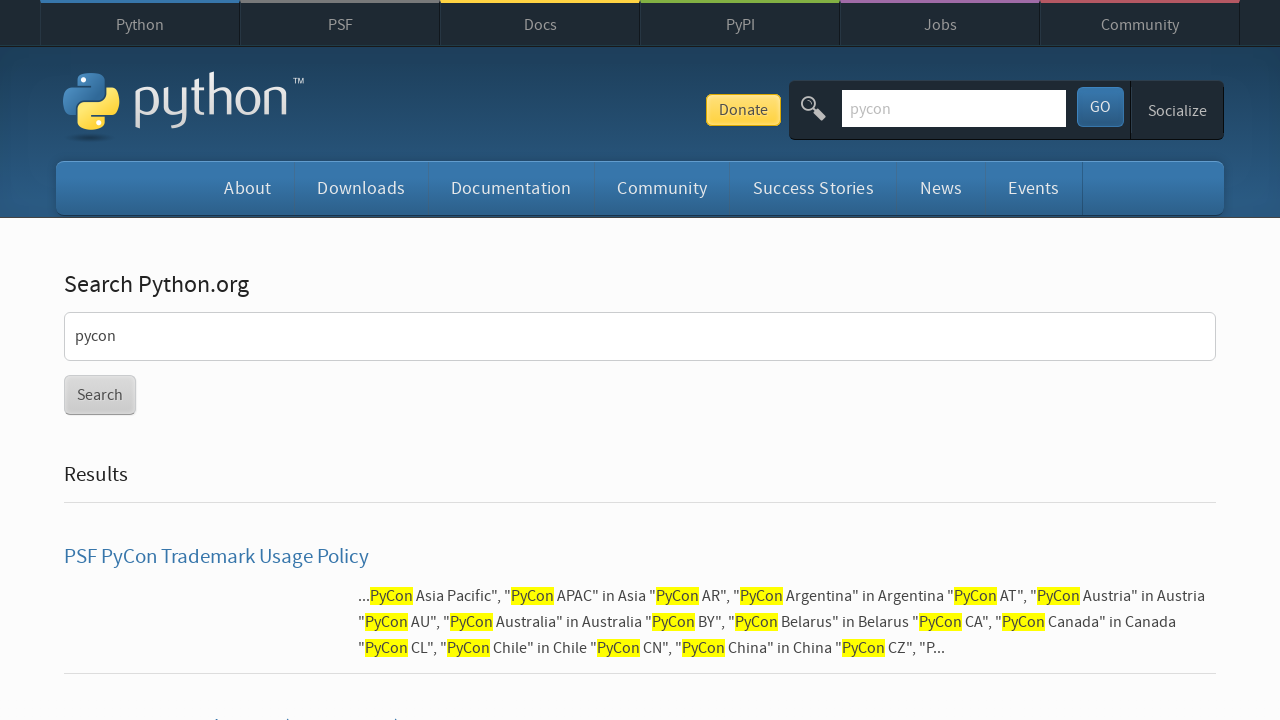

Waited for network to be idle after search submission
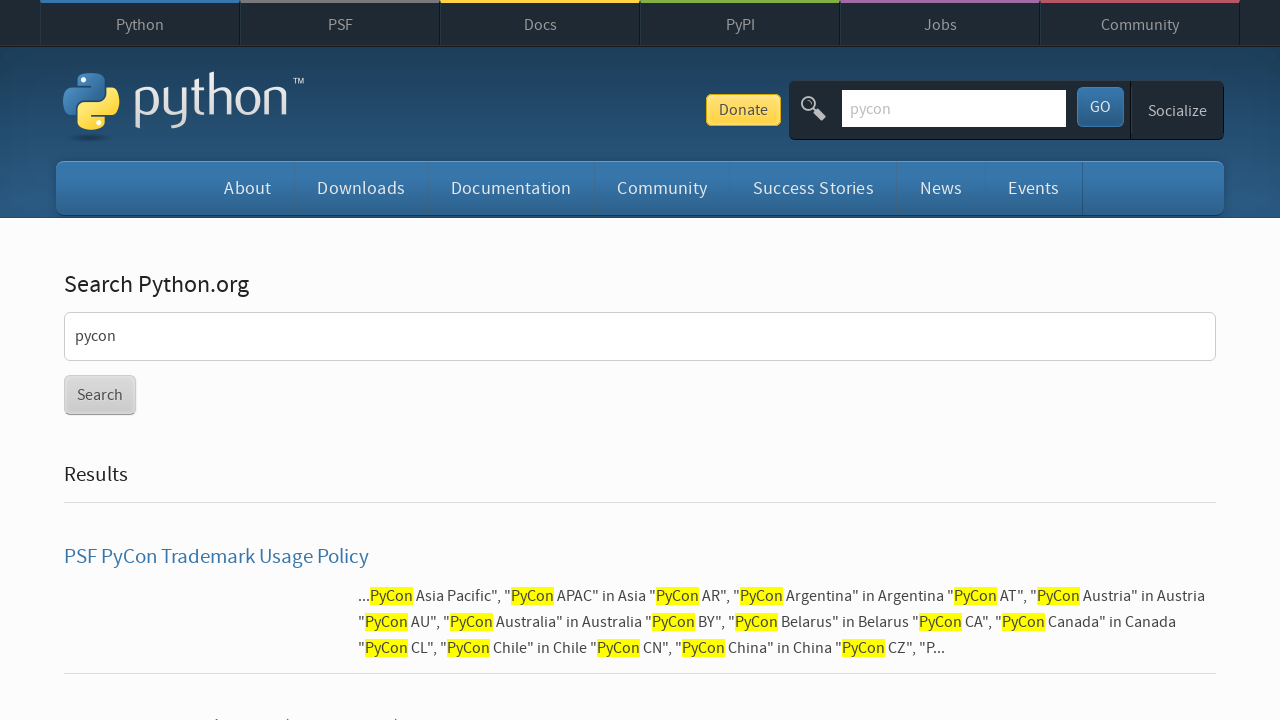

Verified search results were found (no 'No results found' message)
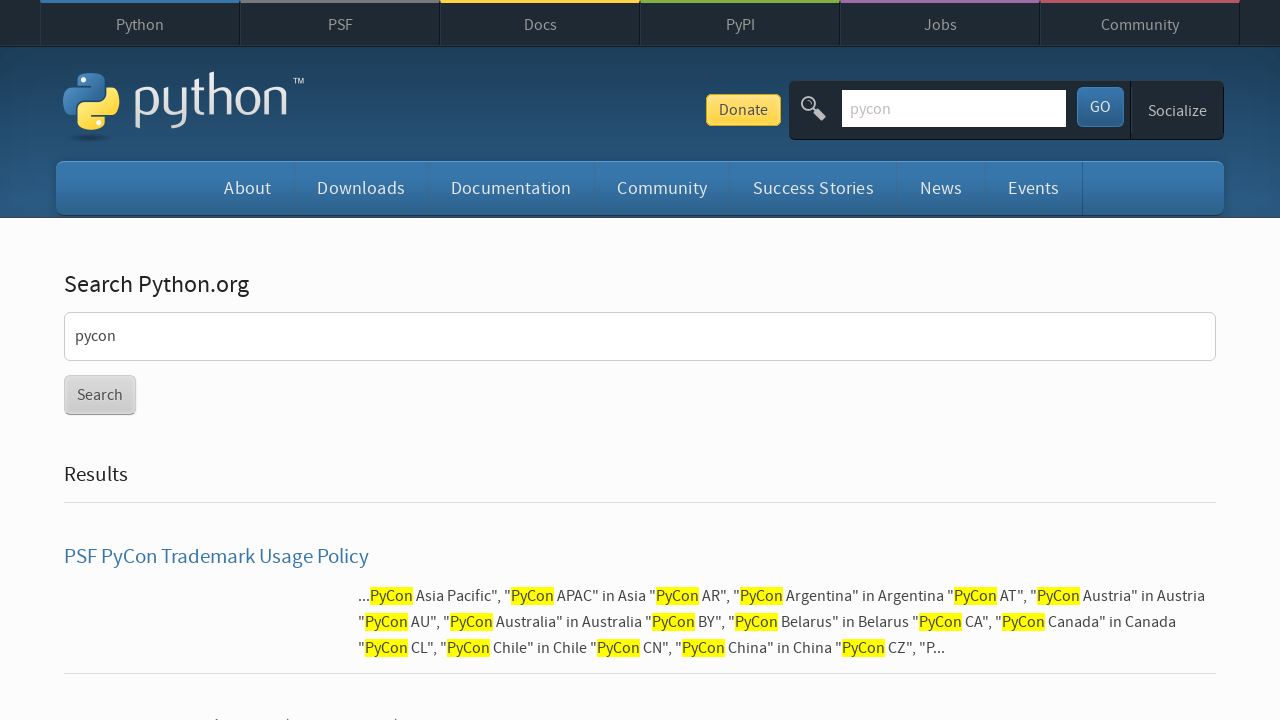

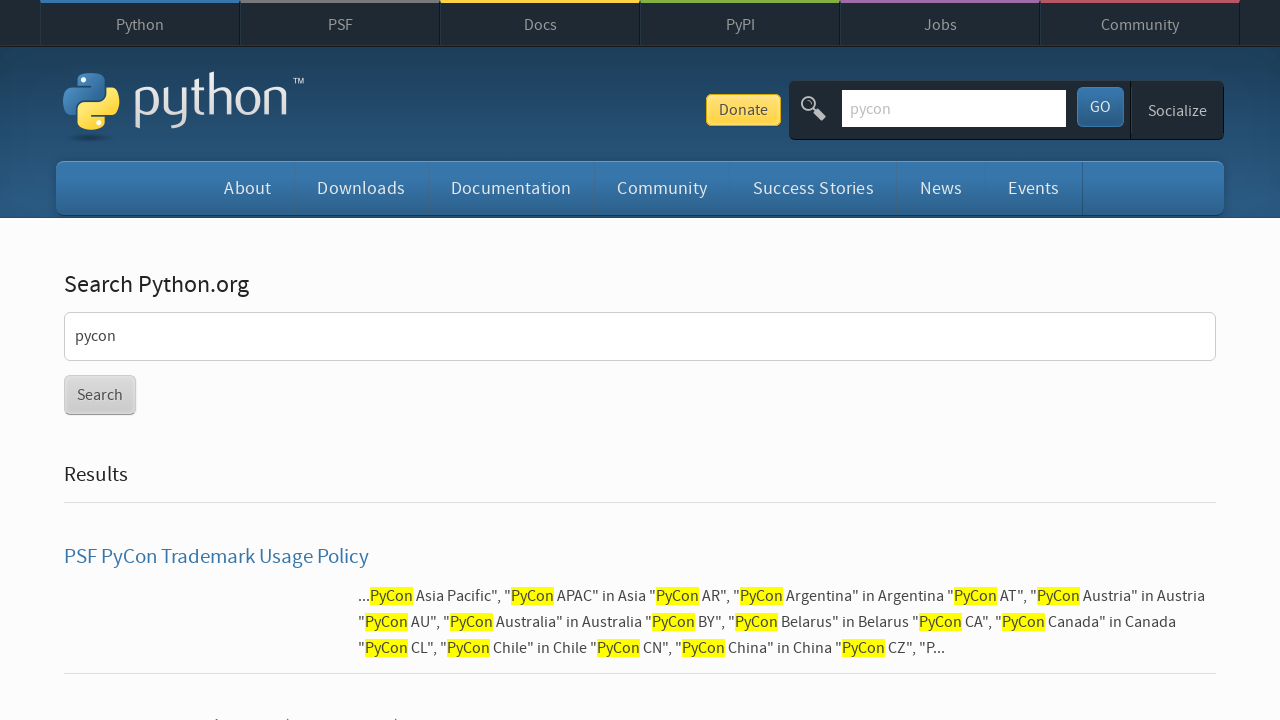